Tests the complete flight booking flow on BlazeDemo - selects departure city, finds flights, chooses a flight, fills in passenger and payment information, and completes the purchase.

Starting URL: https://blazedemo.com/

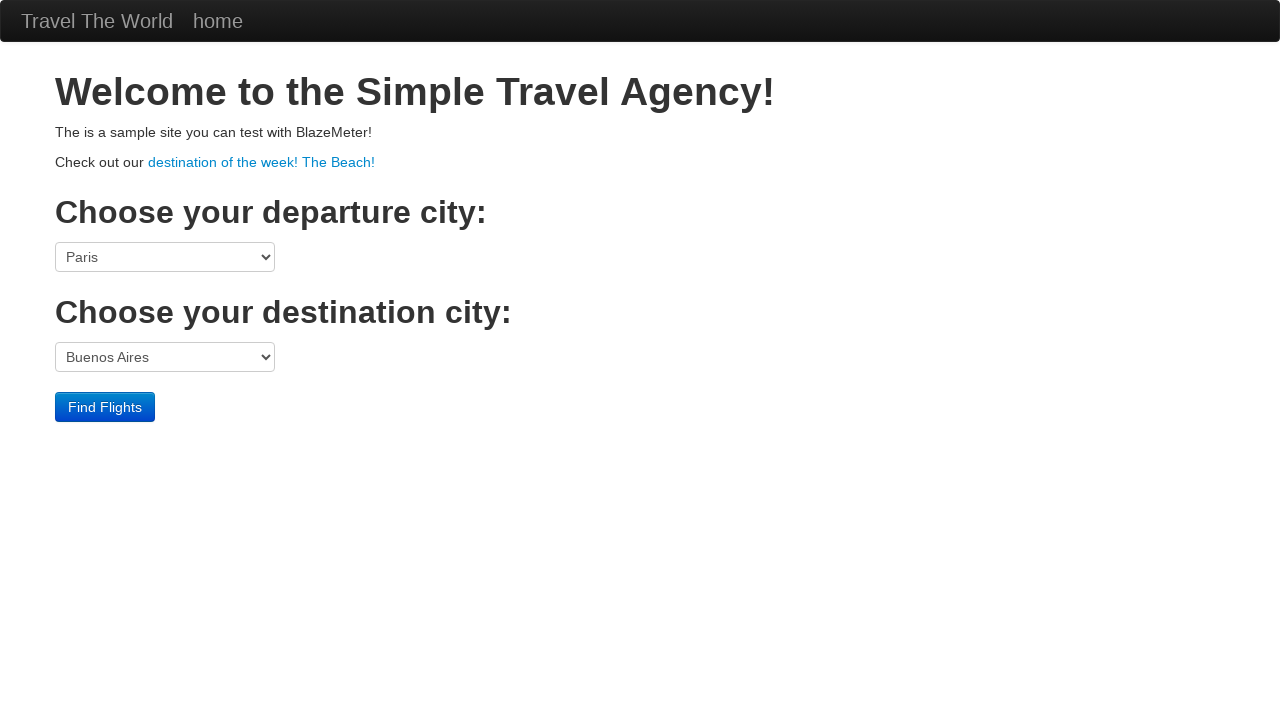

Clicked on page body to interact with initial page at (640, 221) on body
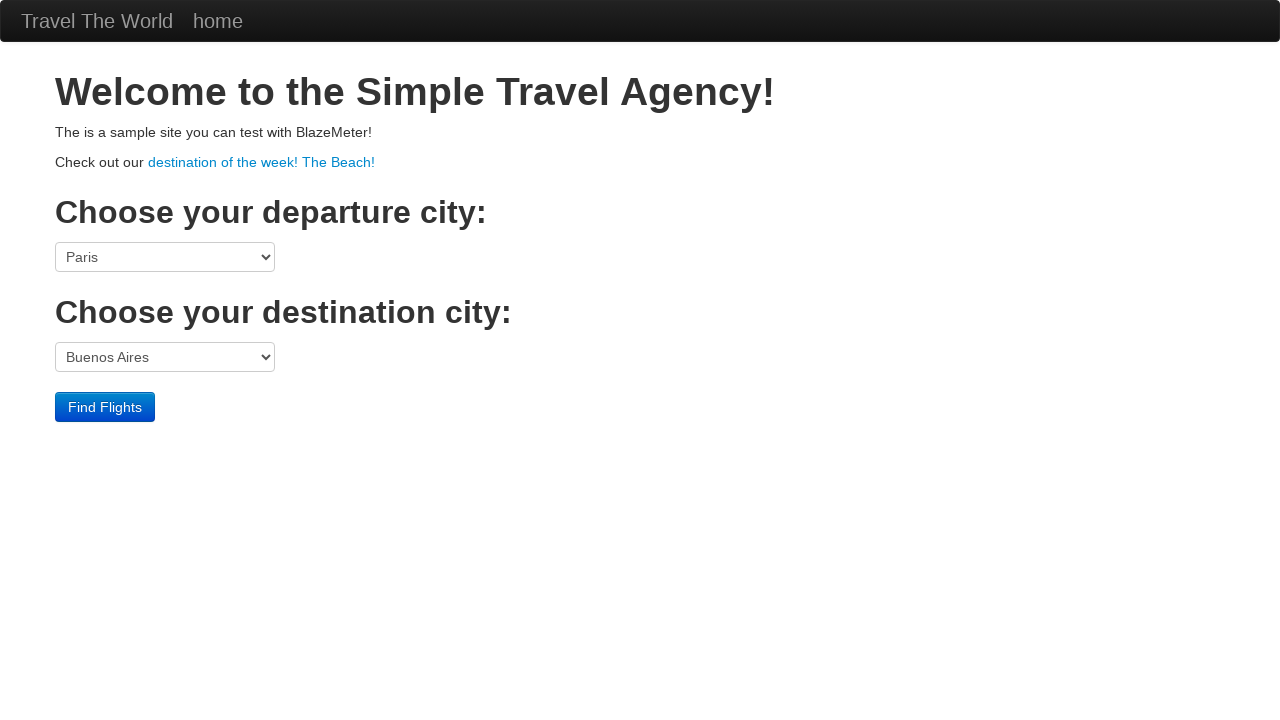

Opened departure port dropdown at (165, 257) on select[name='fromPort']
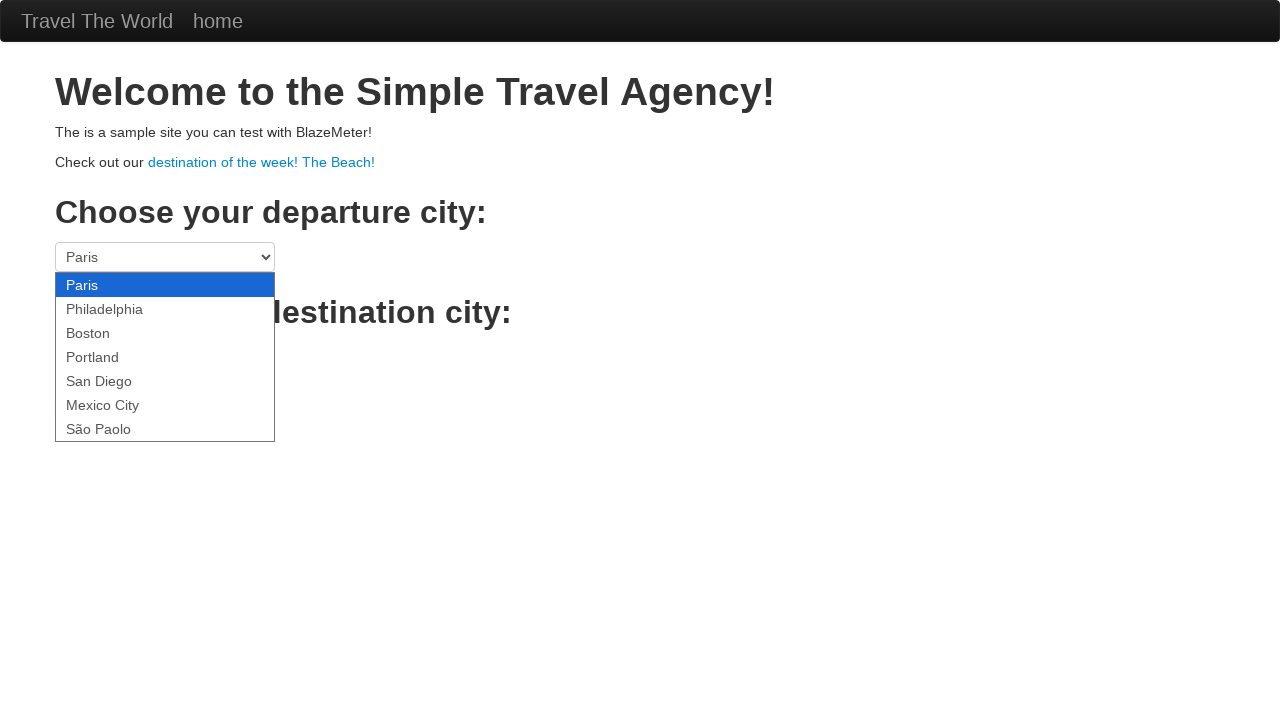

Clicked Find Flights button to search for available flights at (105, 407) on input[value='Find Flights']
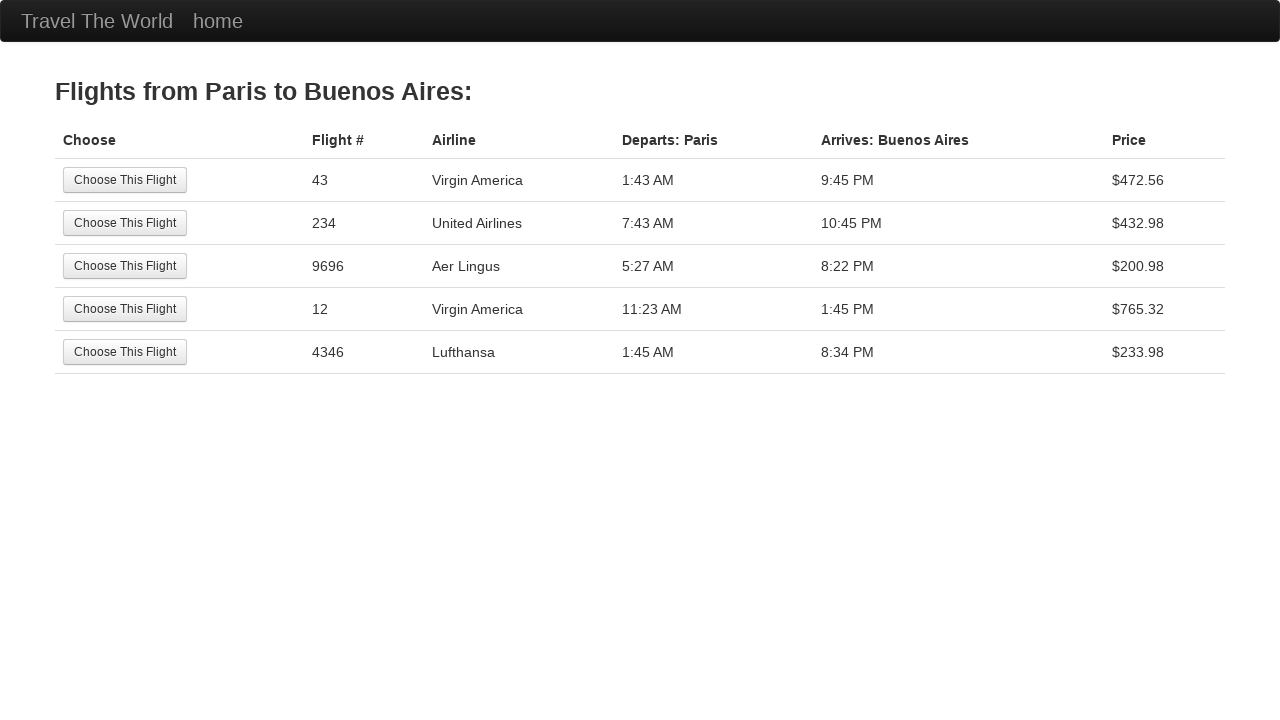

Selected the third flight option from search results at (125, 266) on xpath=//tr[3]/td/input
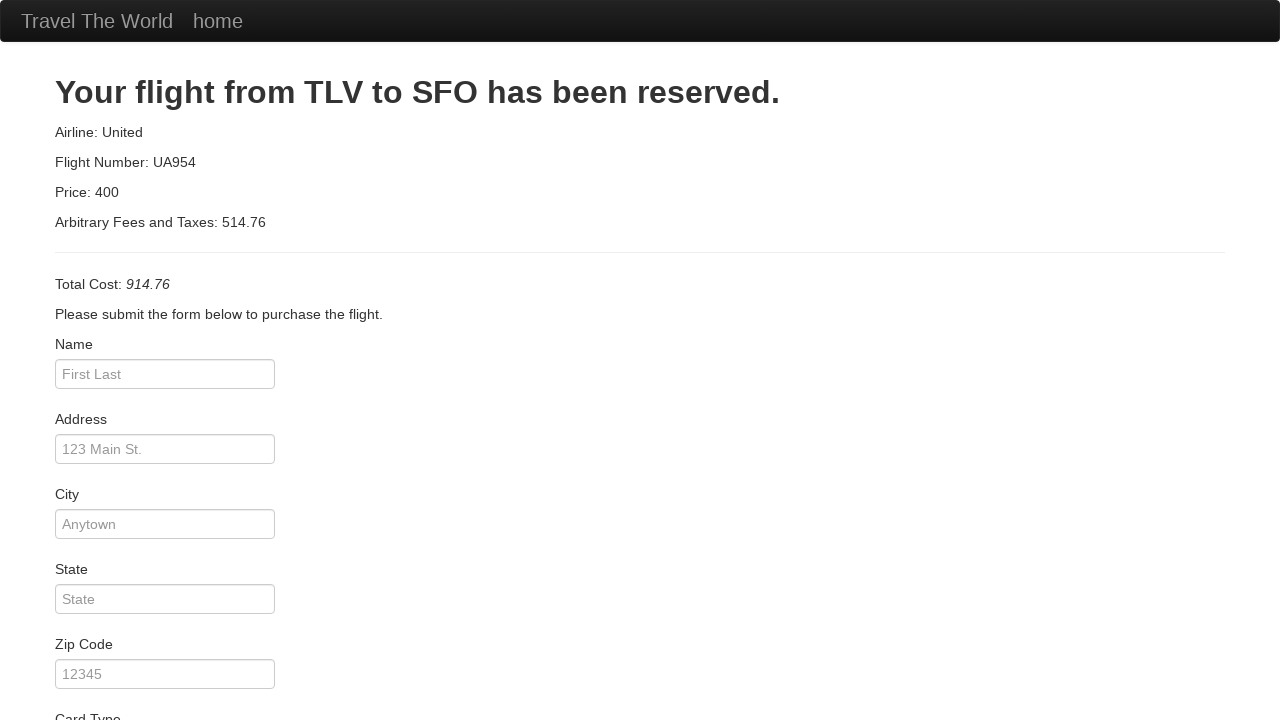

Clicked on passenger name input field at (165, 374) on #inputName
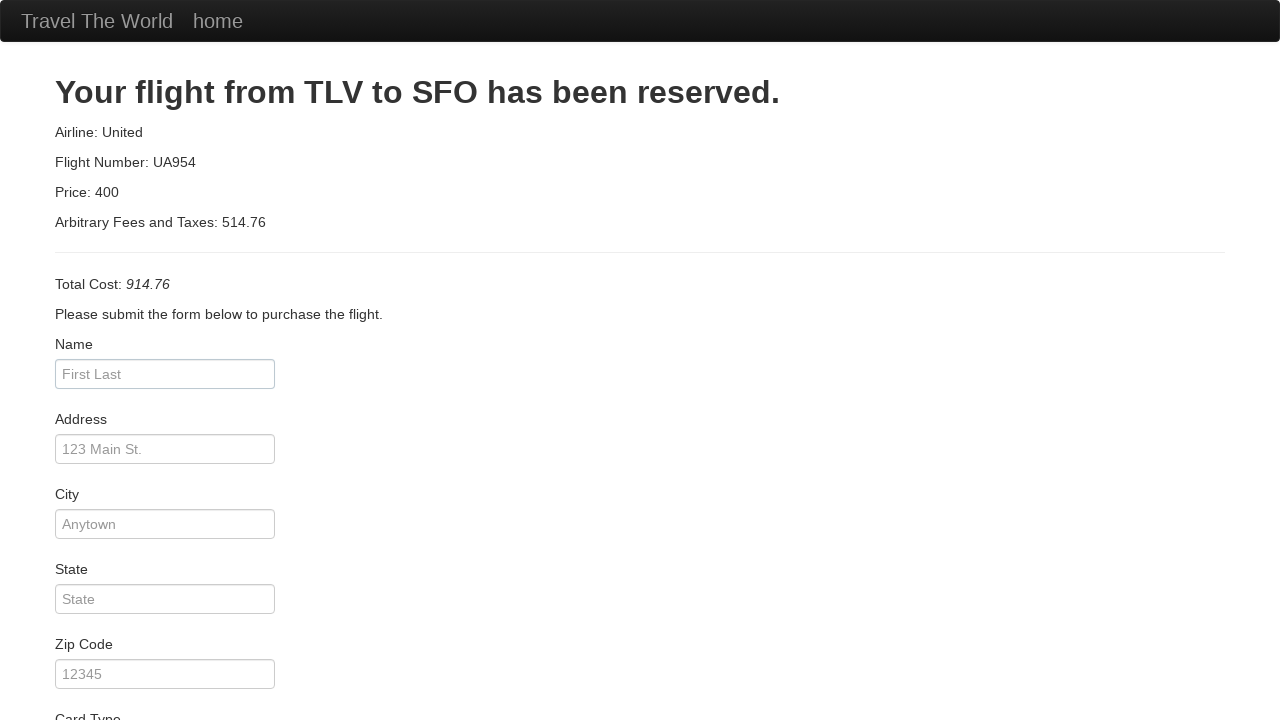

Entered passenger name 'vicente costa' on #inputName
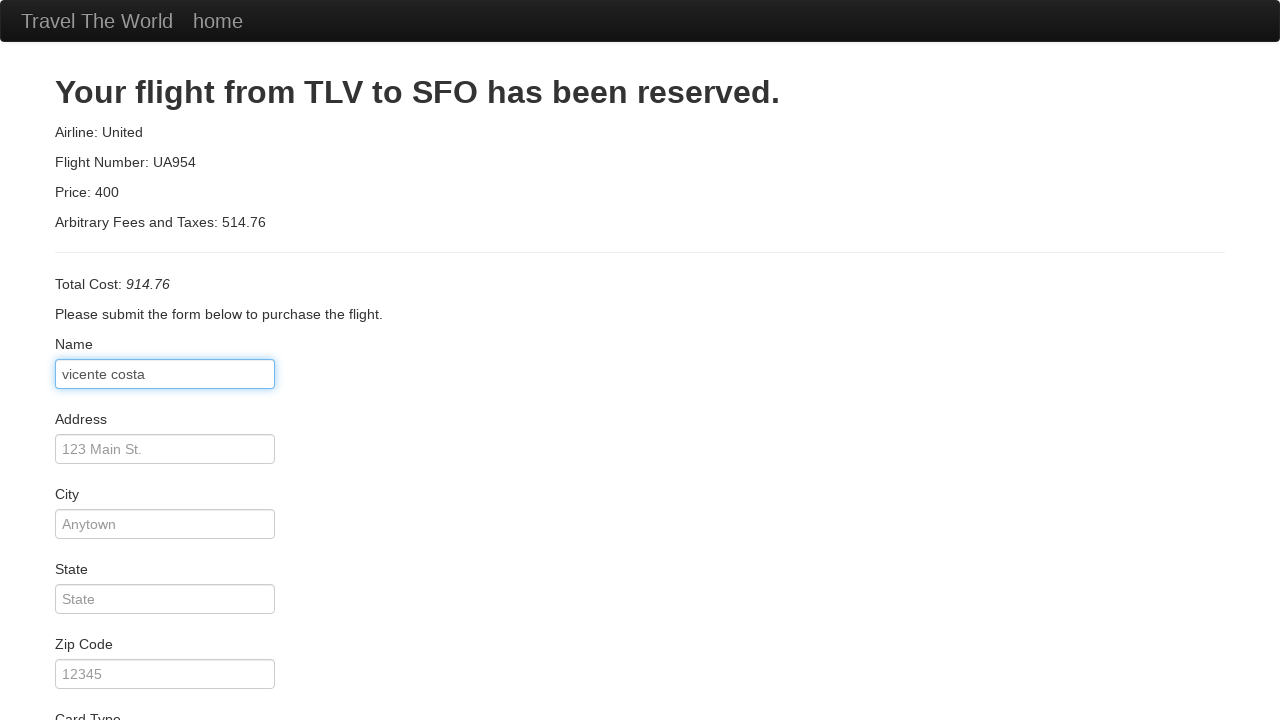

Entered address '123 Main St.' on #address
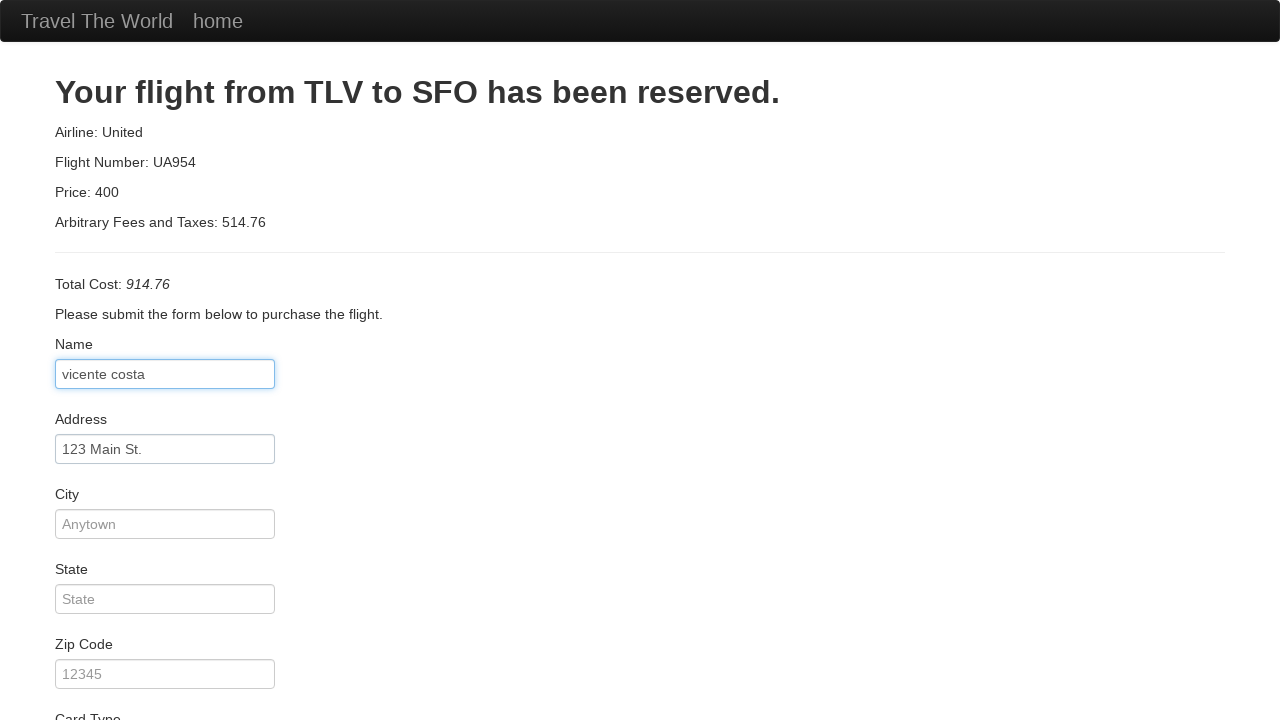

Entered city 'Aveiro' on #city
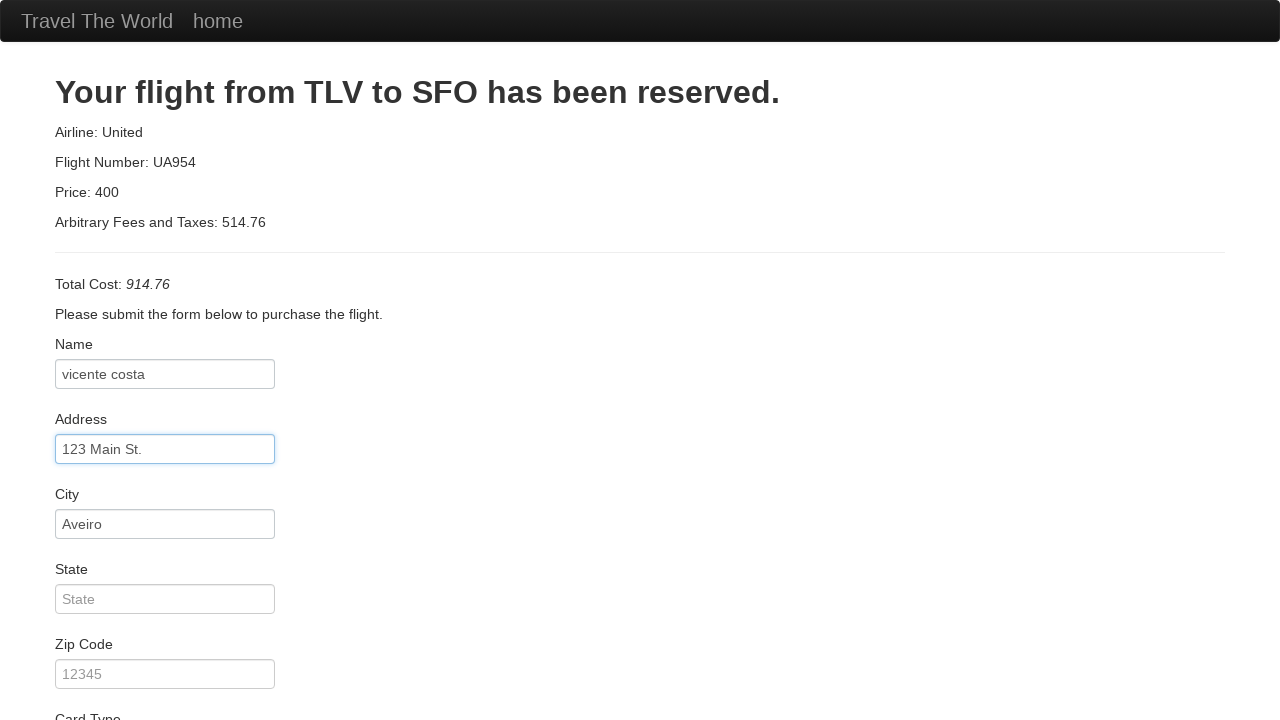

Entered state 'Minesoda' on #state
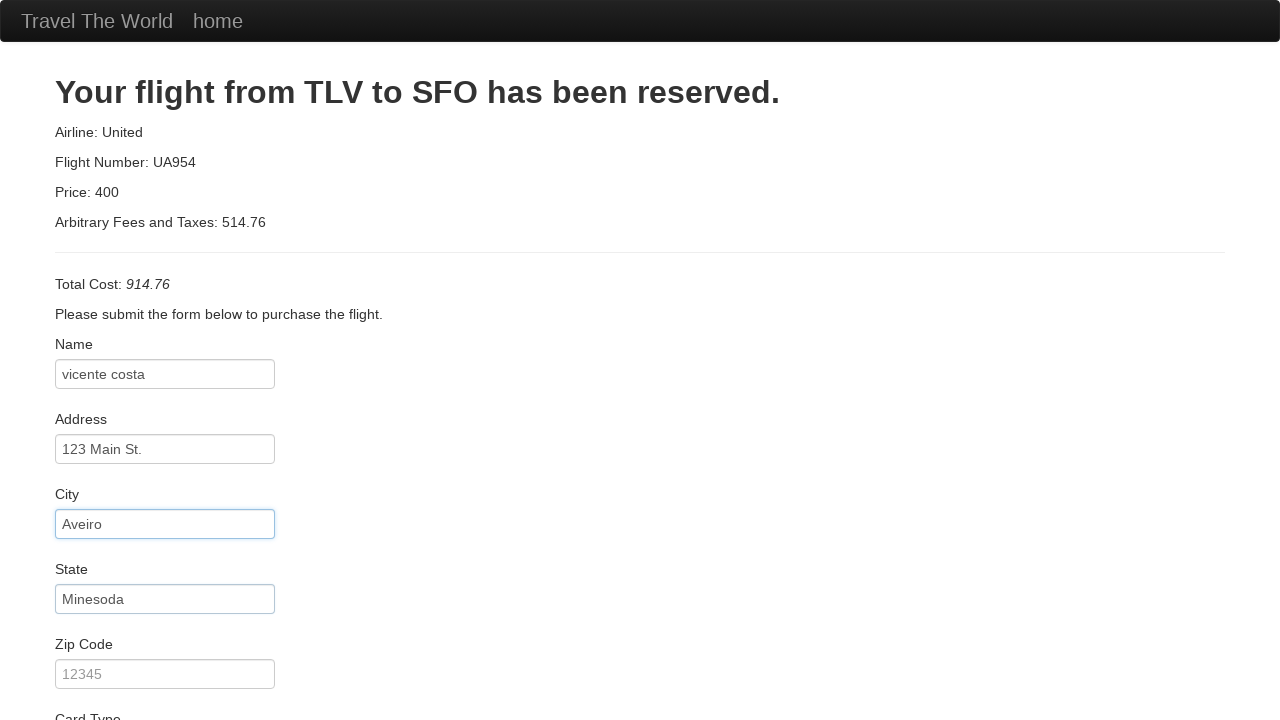

Entered zip code '12345' on #zipCode
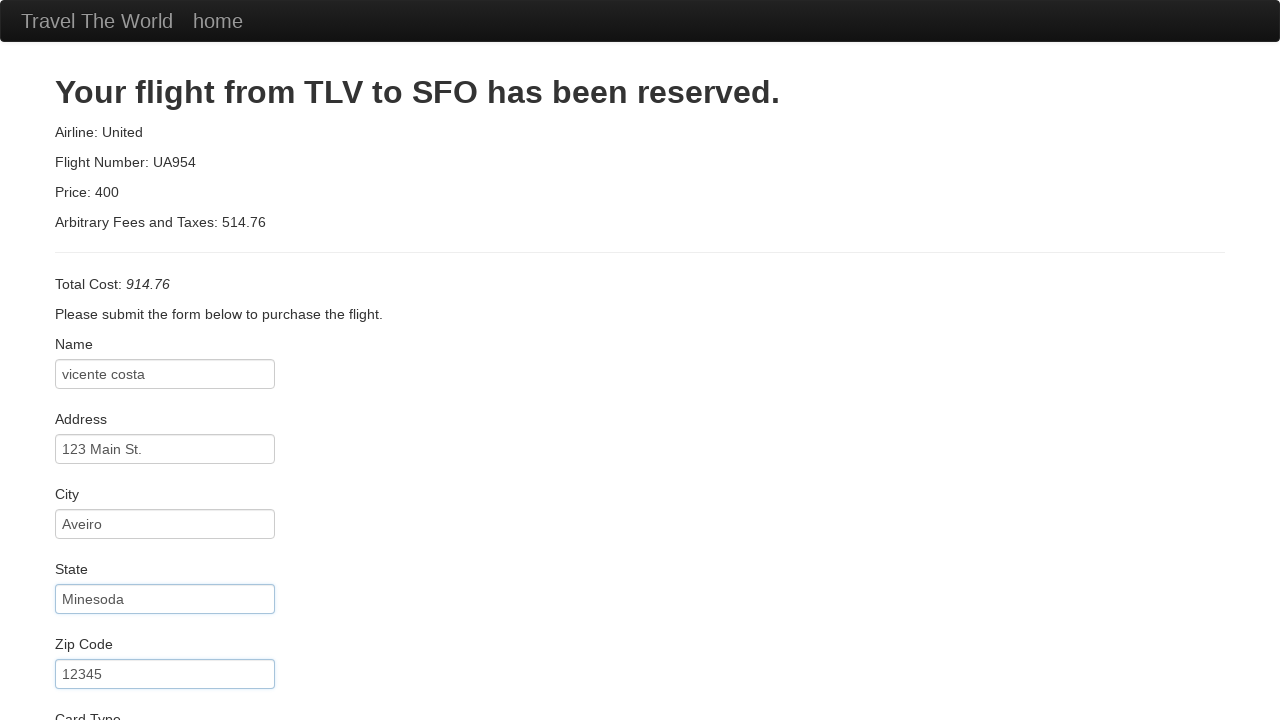

Clicked on credit card number field at (165, 380) on #creditCardNumber
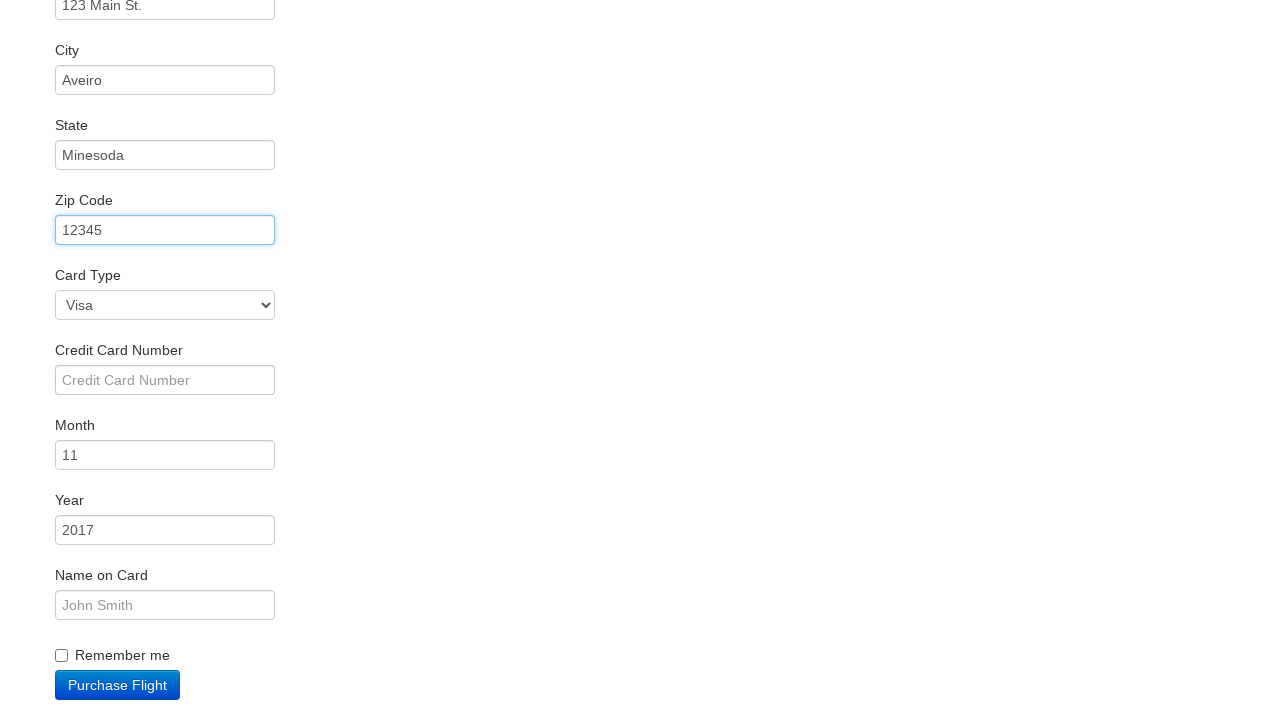

Entered credit card number '1232412414124' on #creditCardNumber
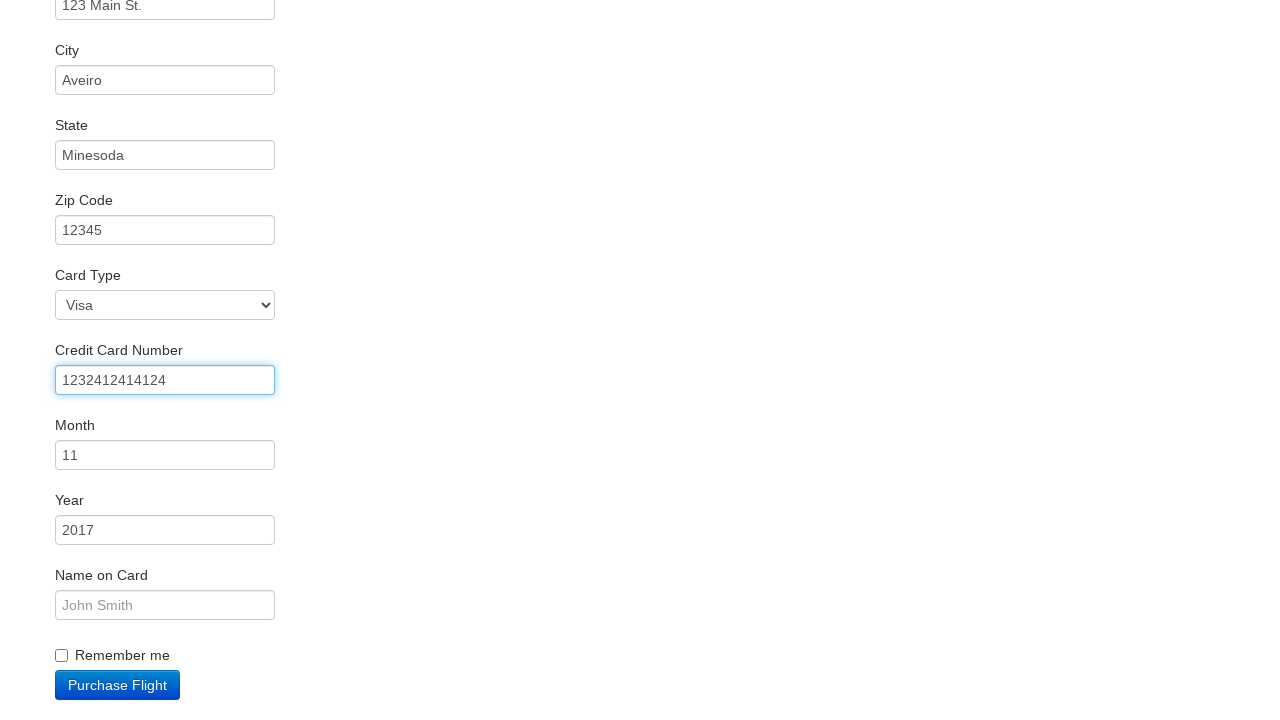

Clicked on credit card month field at (165, 455) on #creditCardMonth
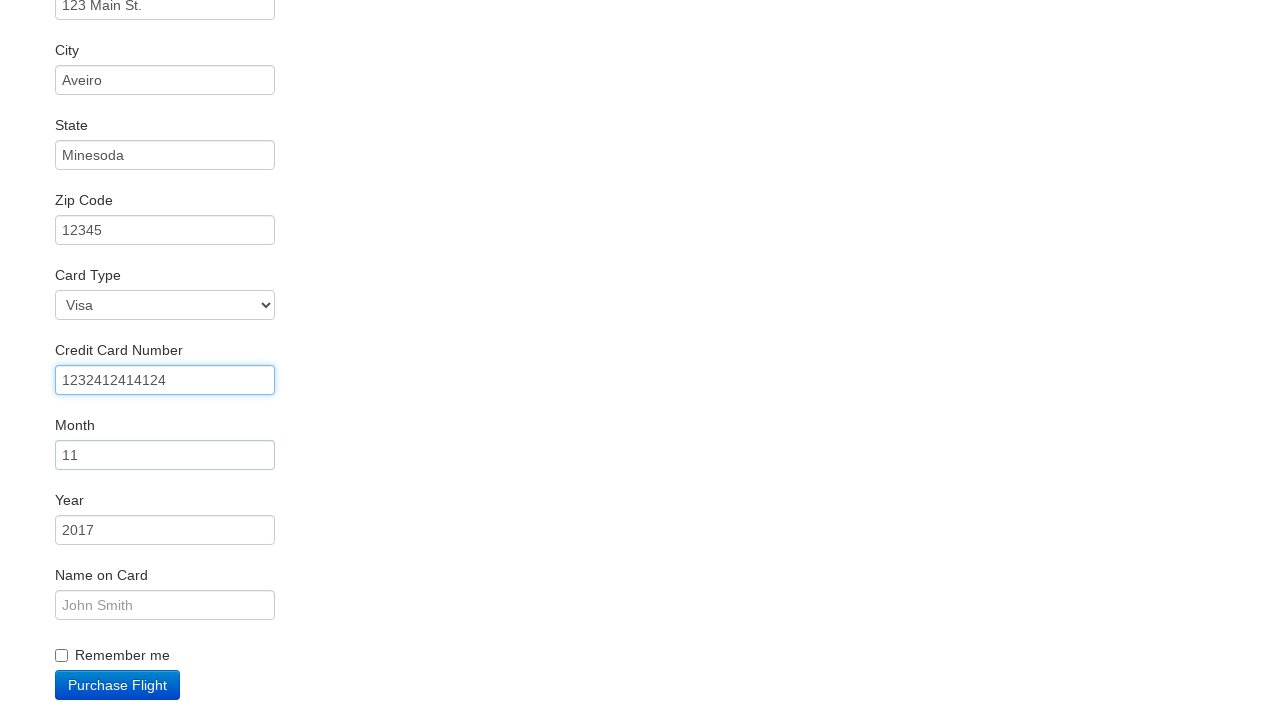

Clicked on credit card year field at (165, 530) on #creditCardYear
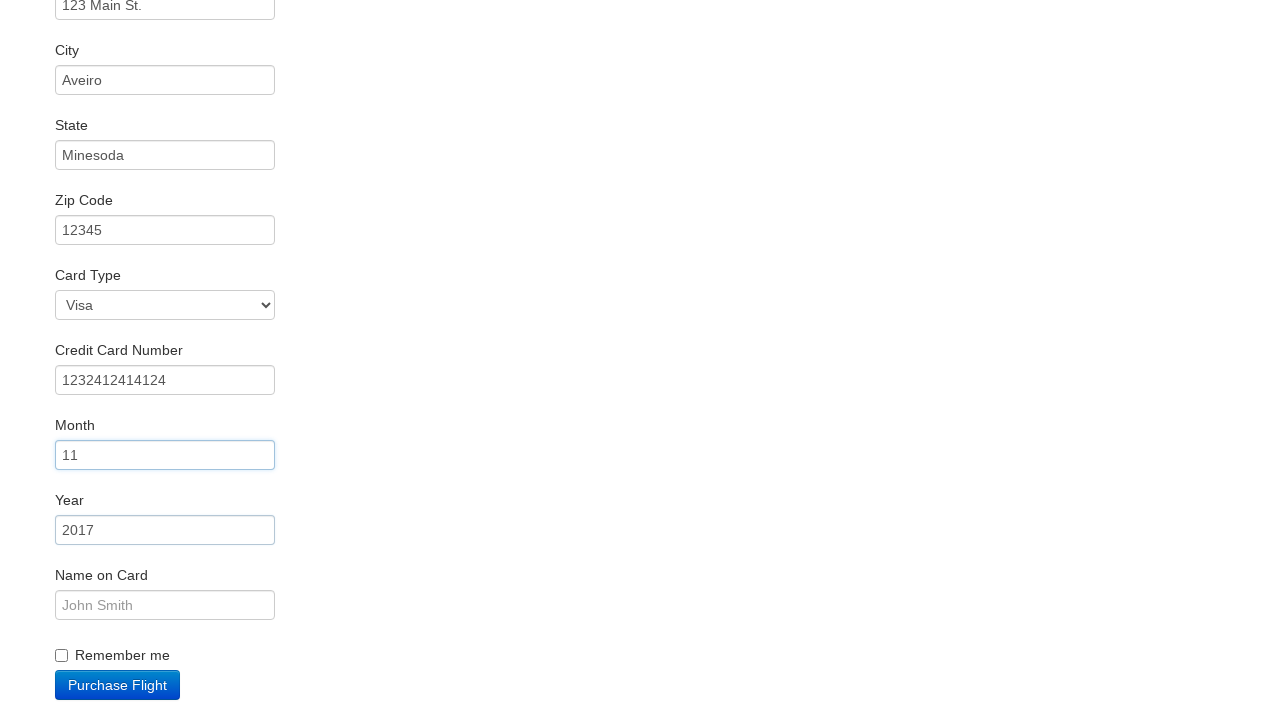

Clicked on name on card field at (165, 605) on #nameOnCard
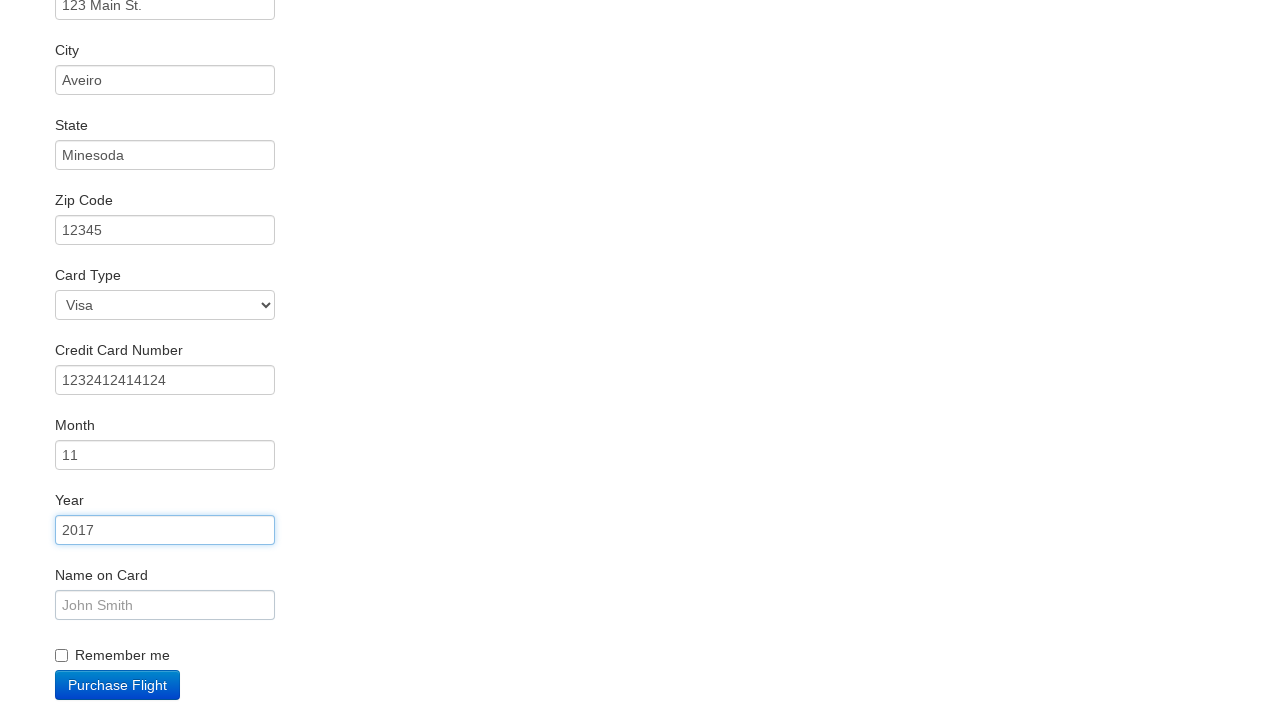

Entered cardholder name 'john miles' on #nameOnCard
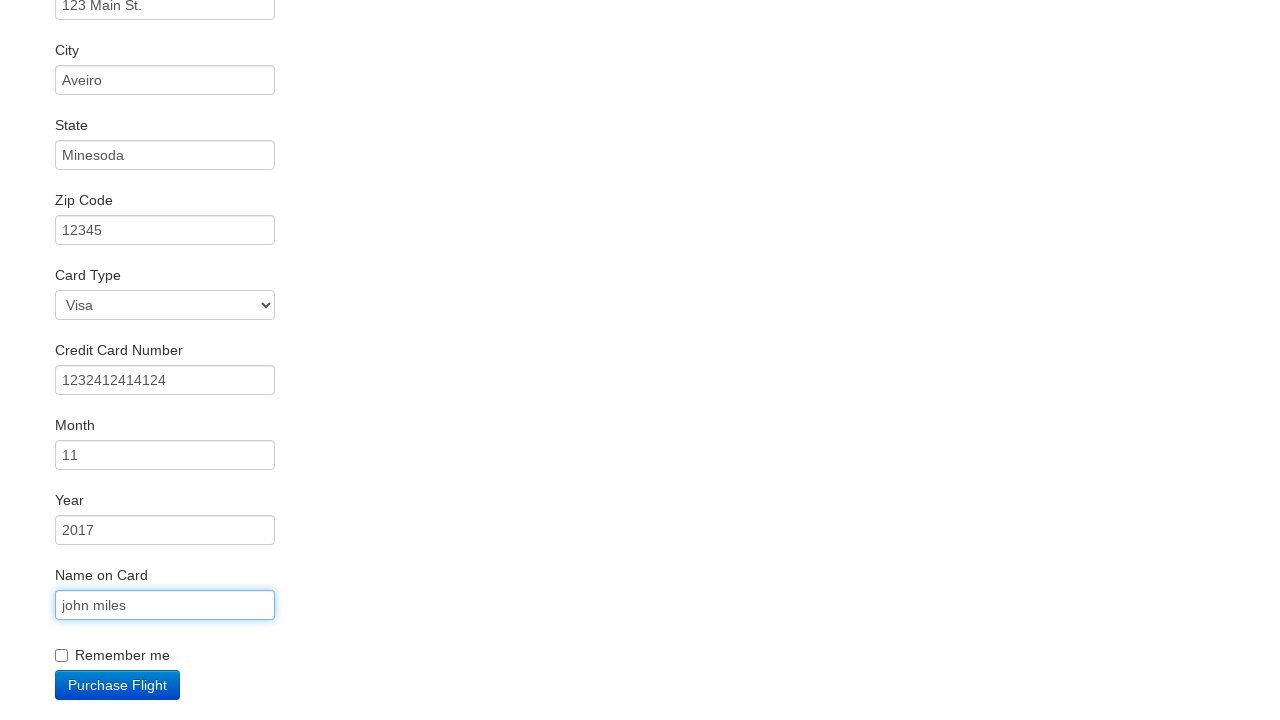

Clicked Purchase Flight button to complete booking at (118, 685) on input[value='Purchase Flight']
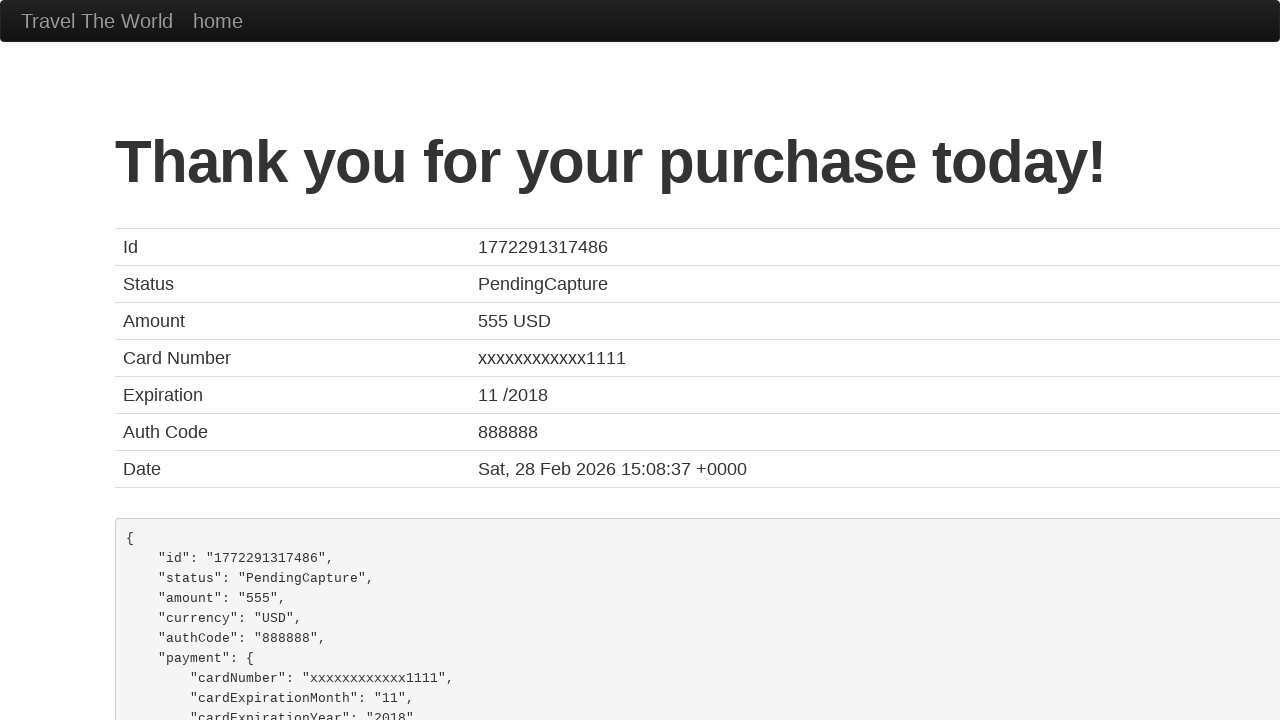

Waited for confirmation page to load
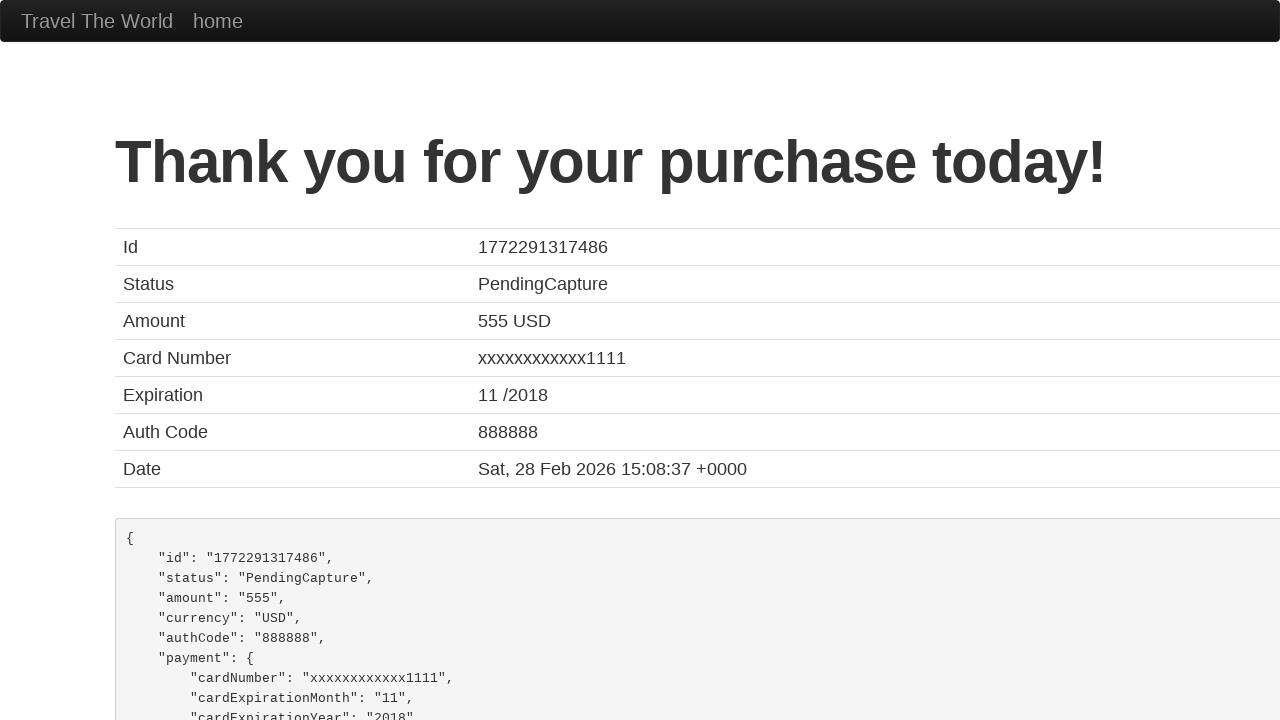

Verified confirmation page title is 'BlazeDemo Confirmation'
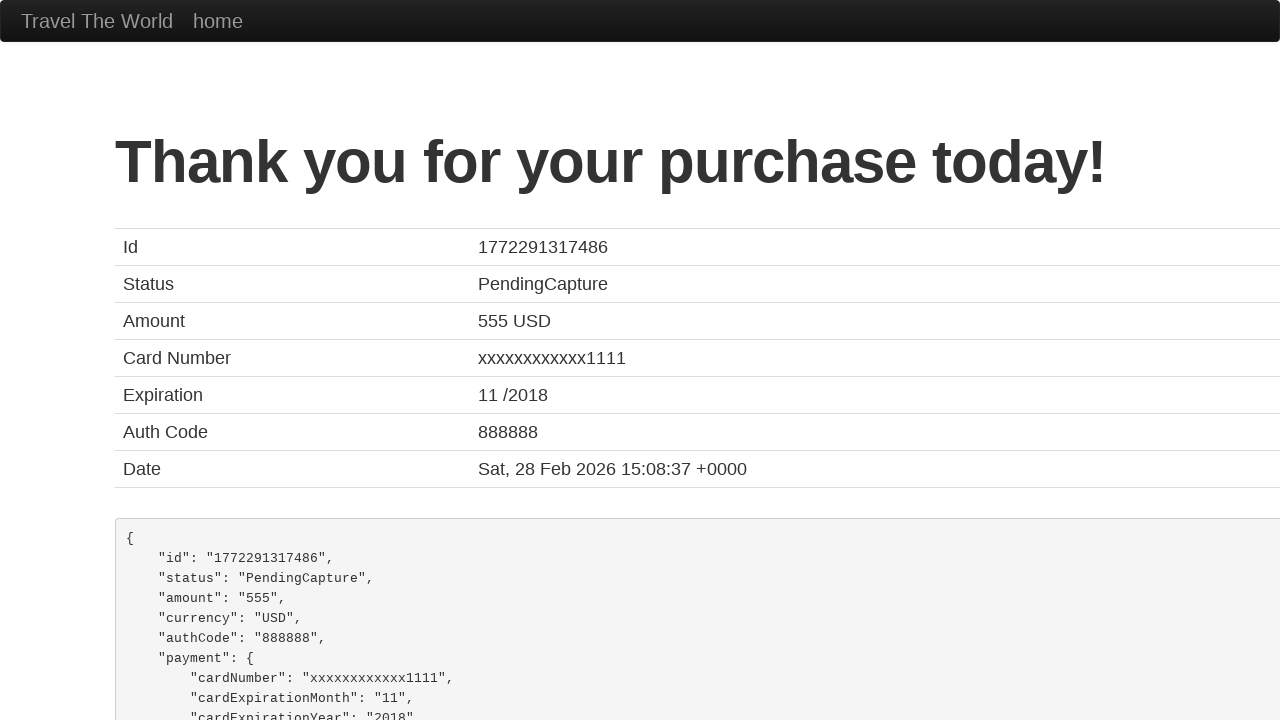

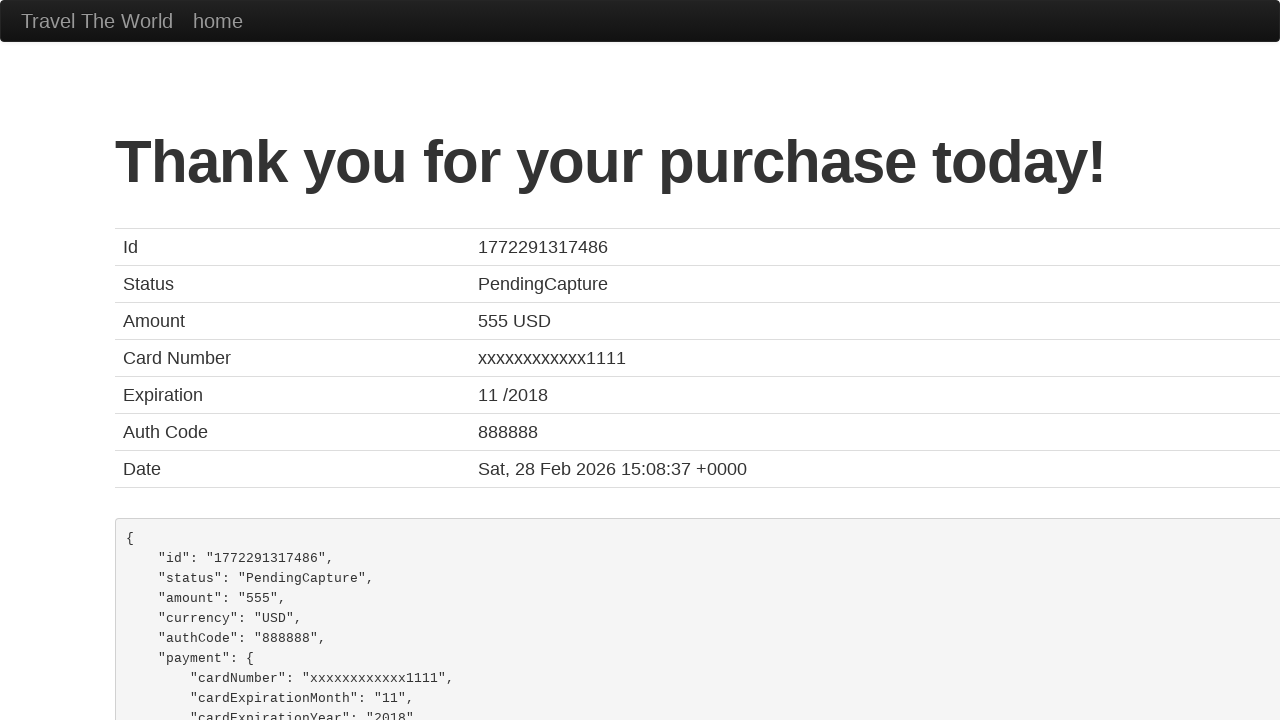